Tests the Python.org search functionality by entering "pycon" in the search field, submitting the search, and verifying that results are found (no "No results found" message appears).

Starting URL: http://www.python.org

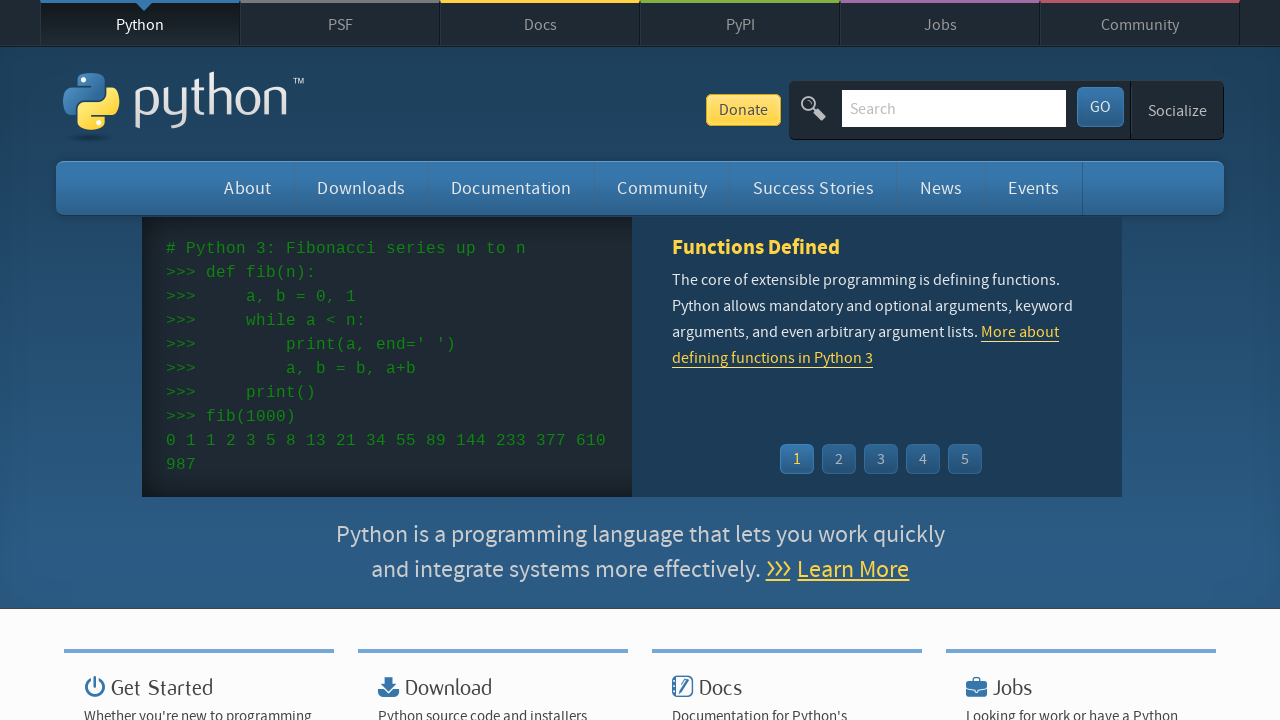

Waited for page title to contain 'Python'
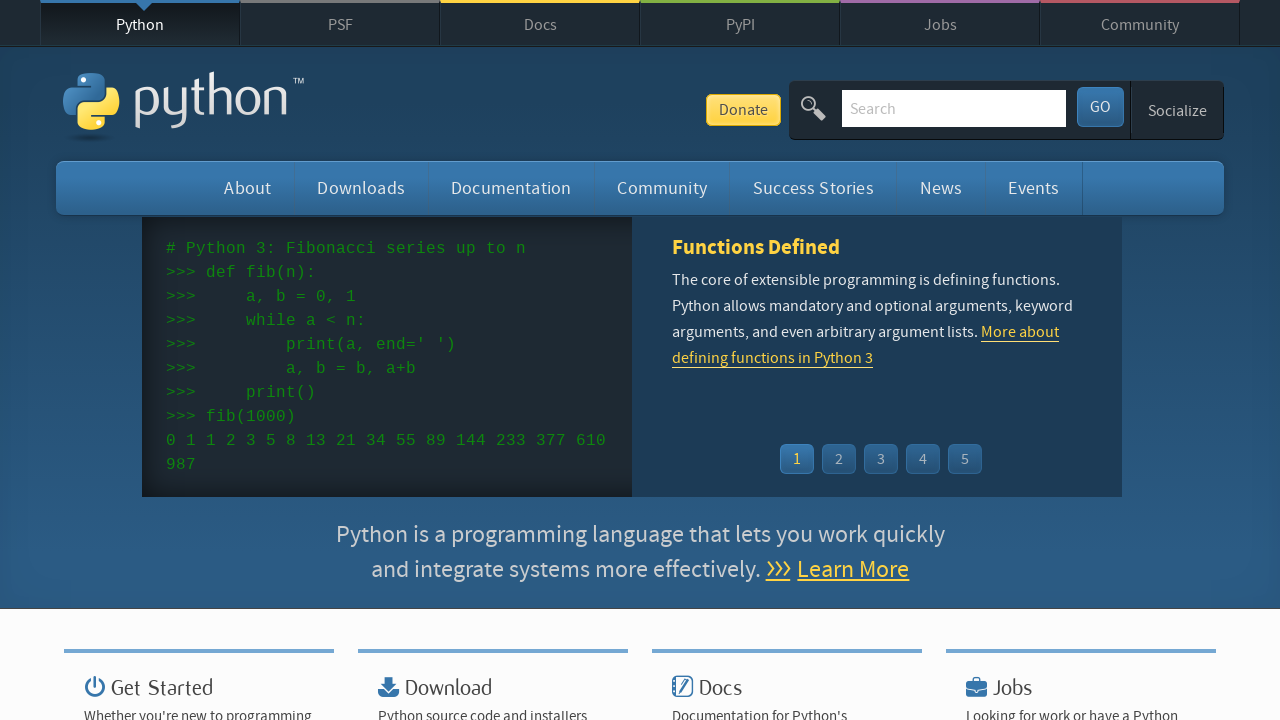

Cleared the search input field on input[name='q']
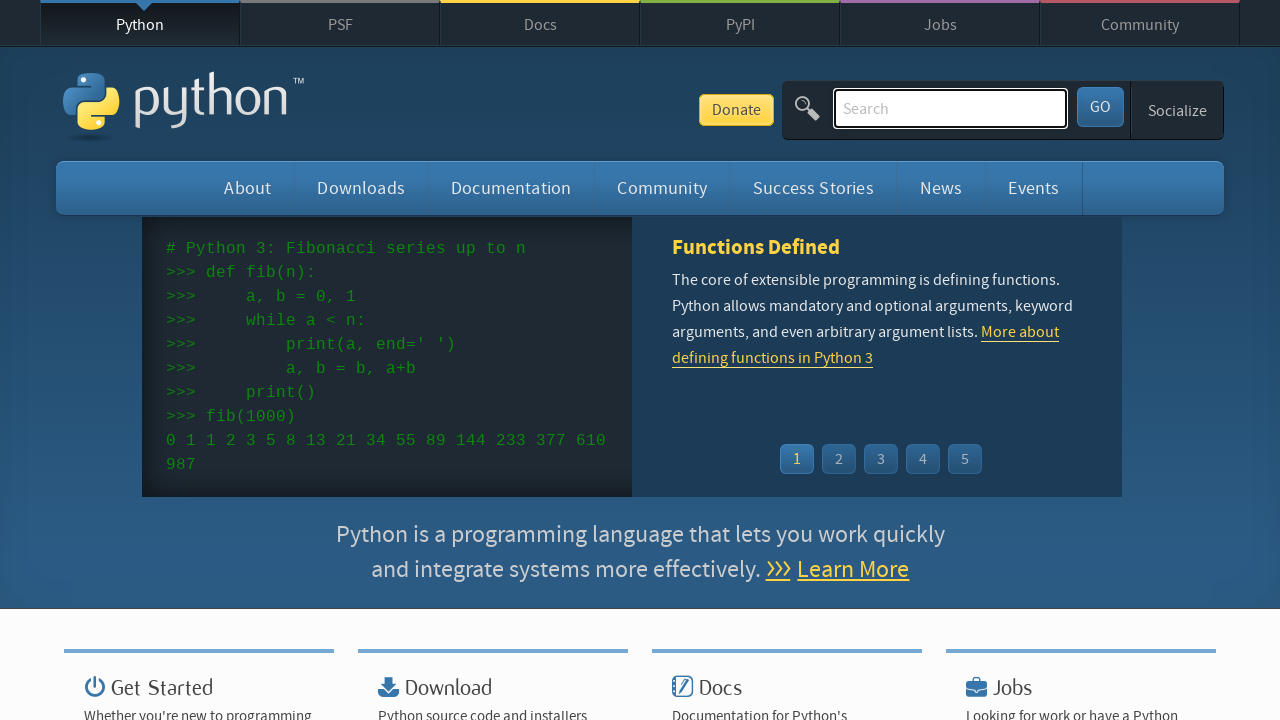

Filled search field with 'pycon' on input[name='q']
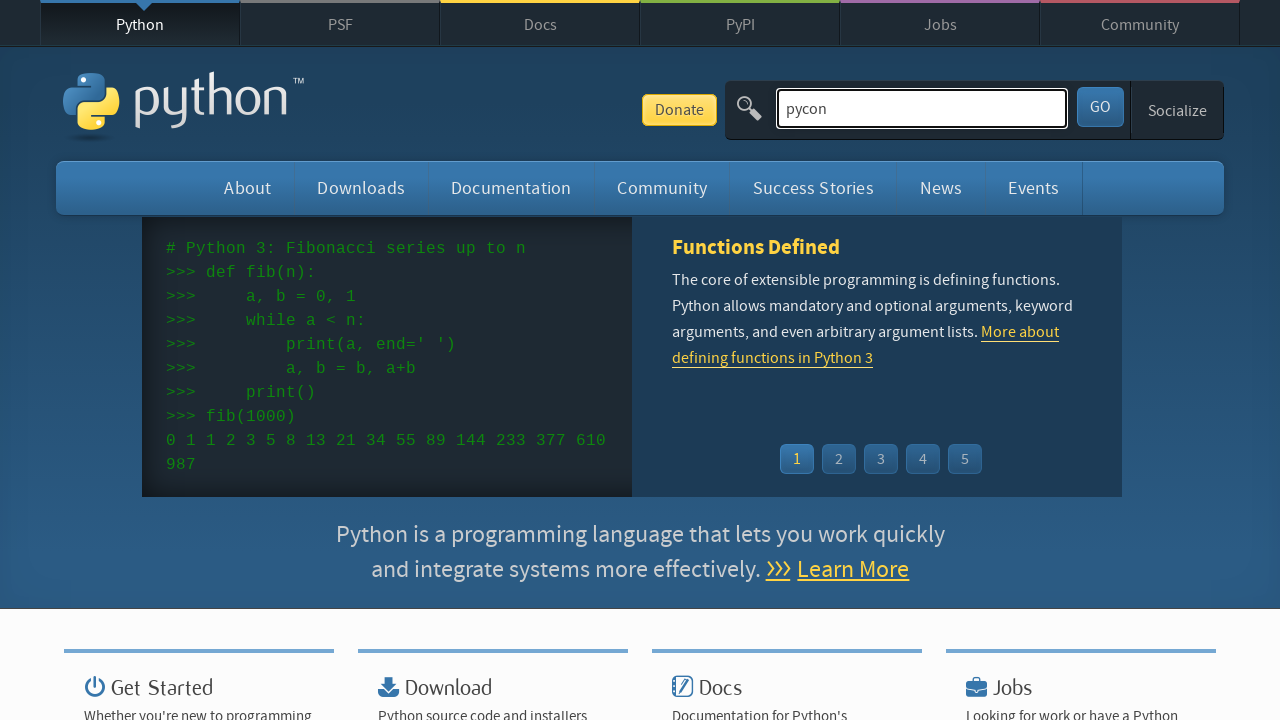

Pressed Enter to submit search on input[name='q']
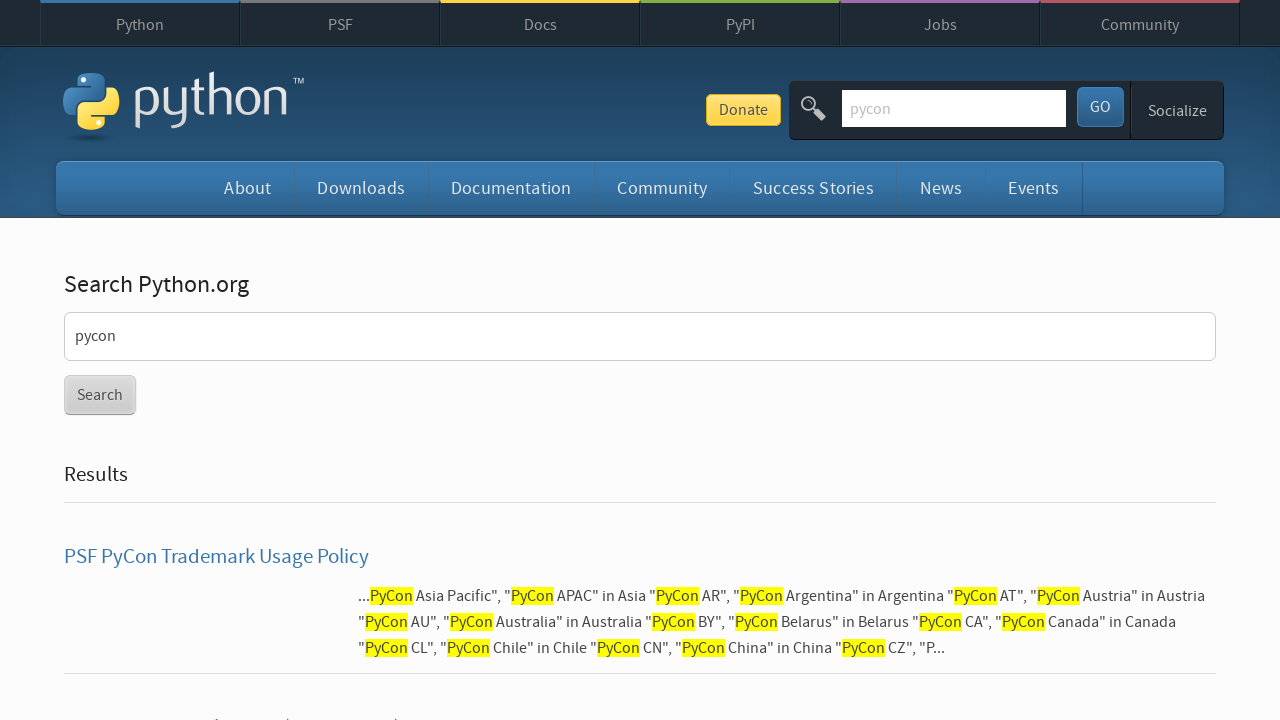

Search results loaded (networkidle state)
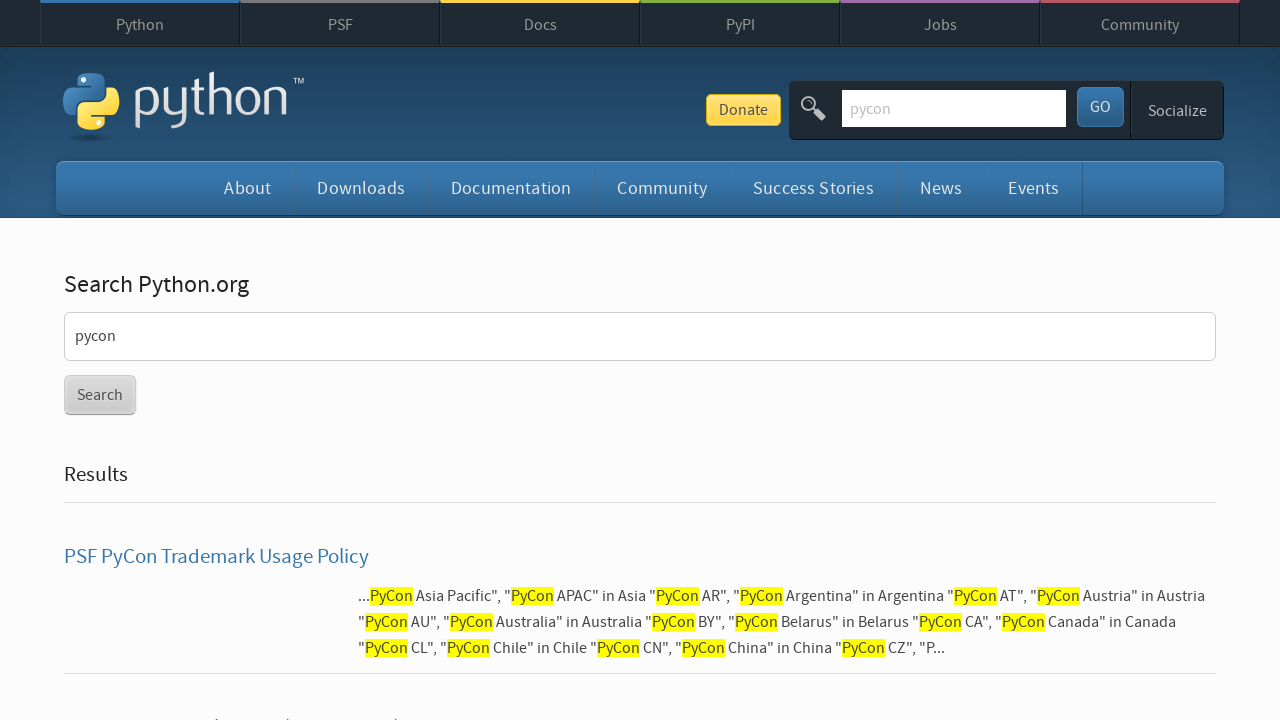

Verified that search results were found (no 'No results found' message)
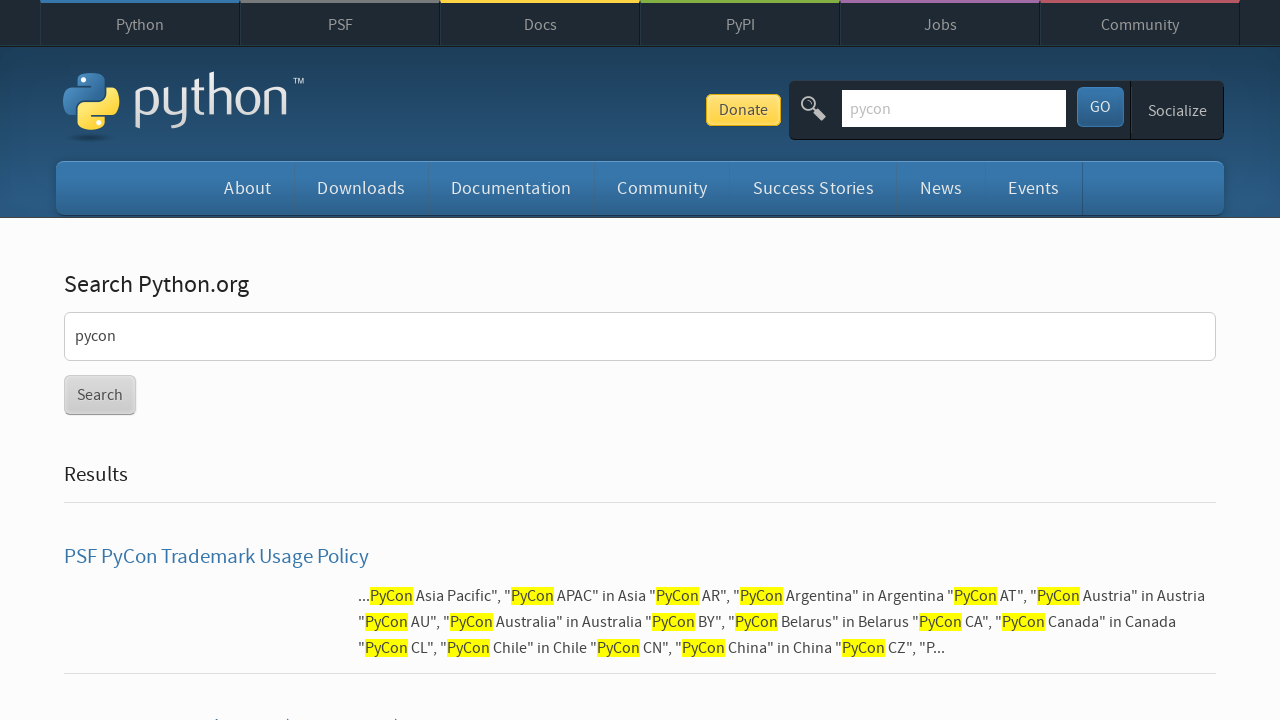

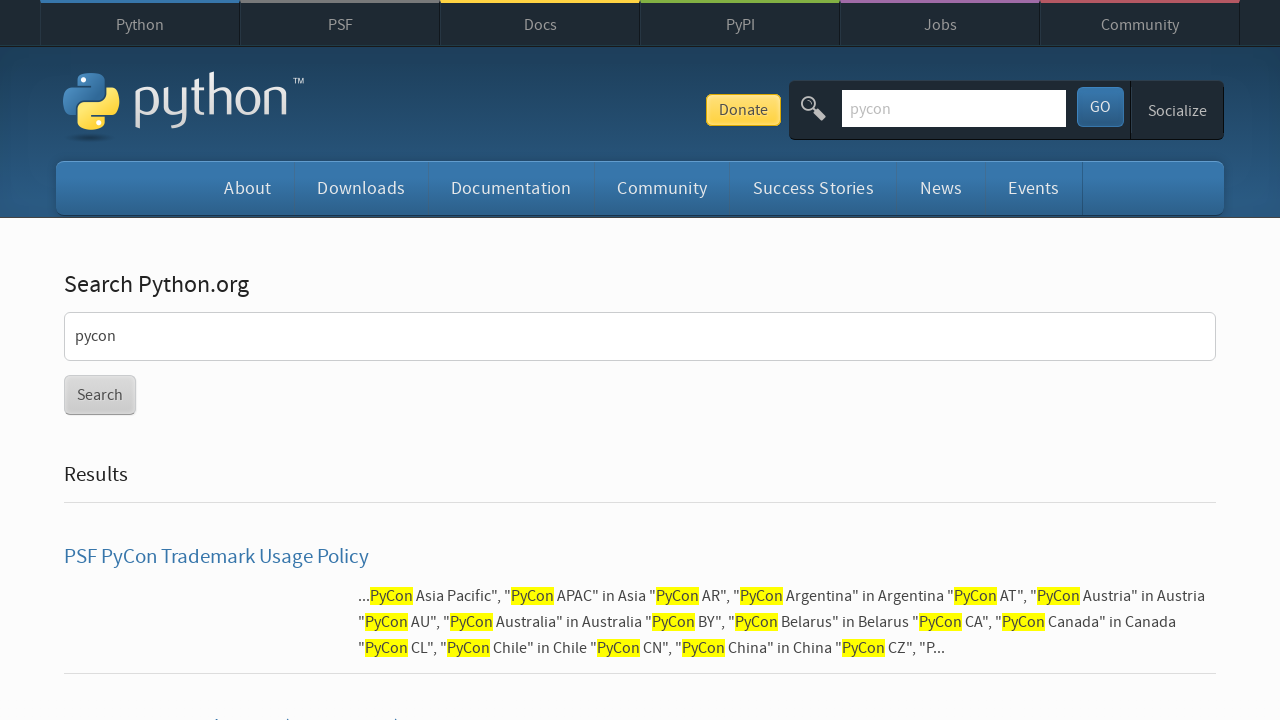